Navigates to nopCommerce website and retrieves page title, URL, and source

Starting URL: https://www.nopcommerce.com/en

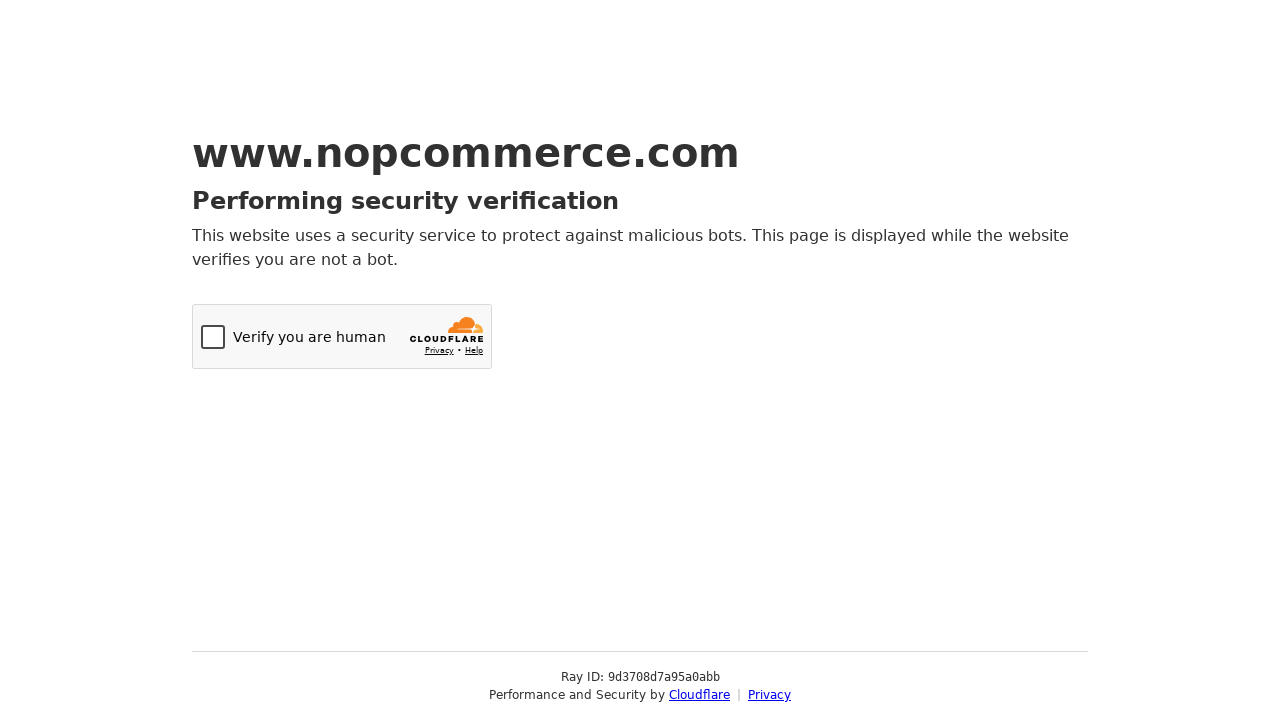

Navigated to nopCommerce website
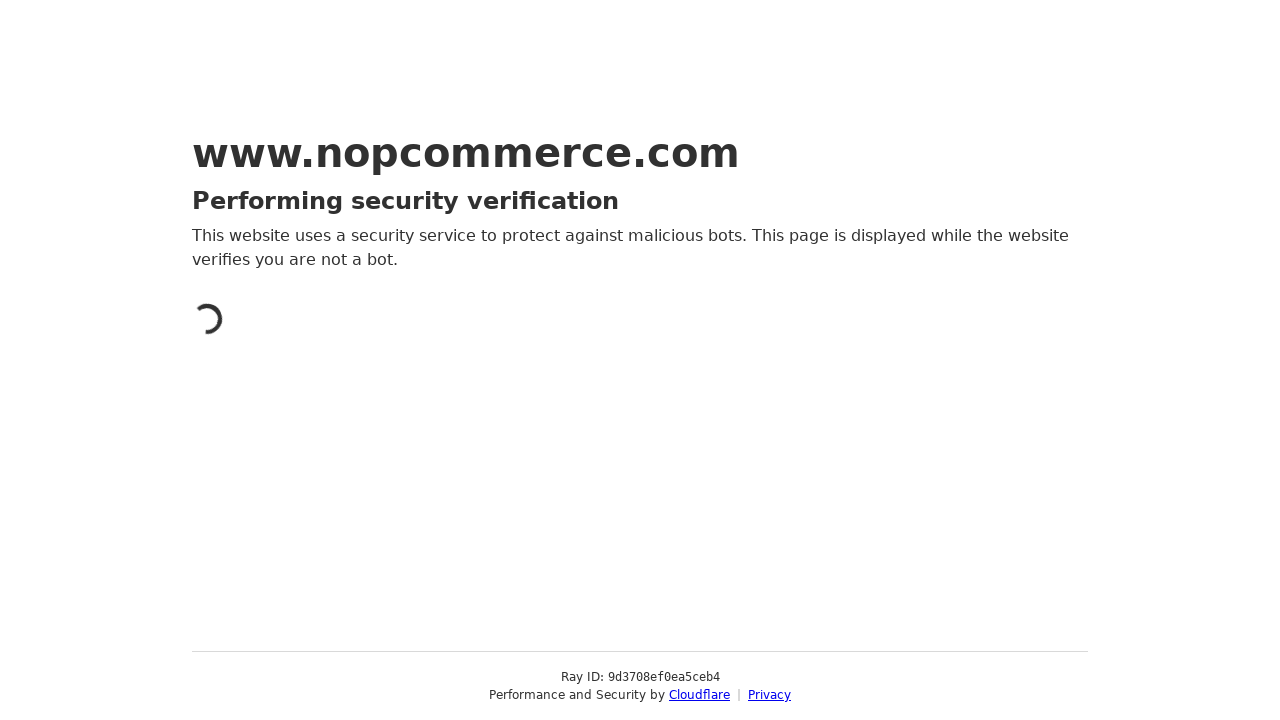

Retrieved page title: Just a moment...
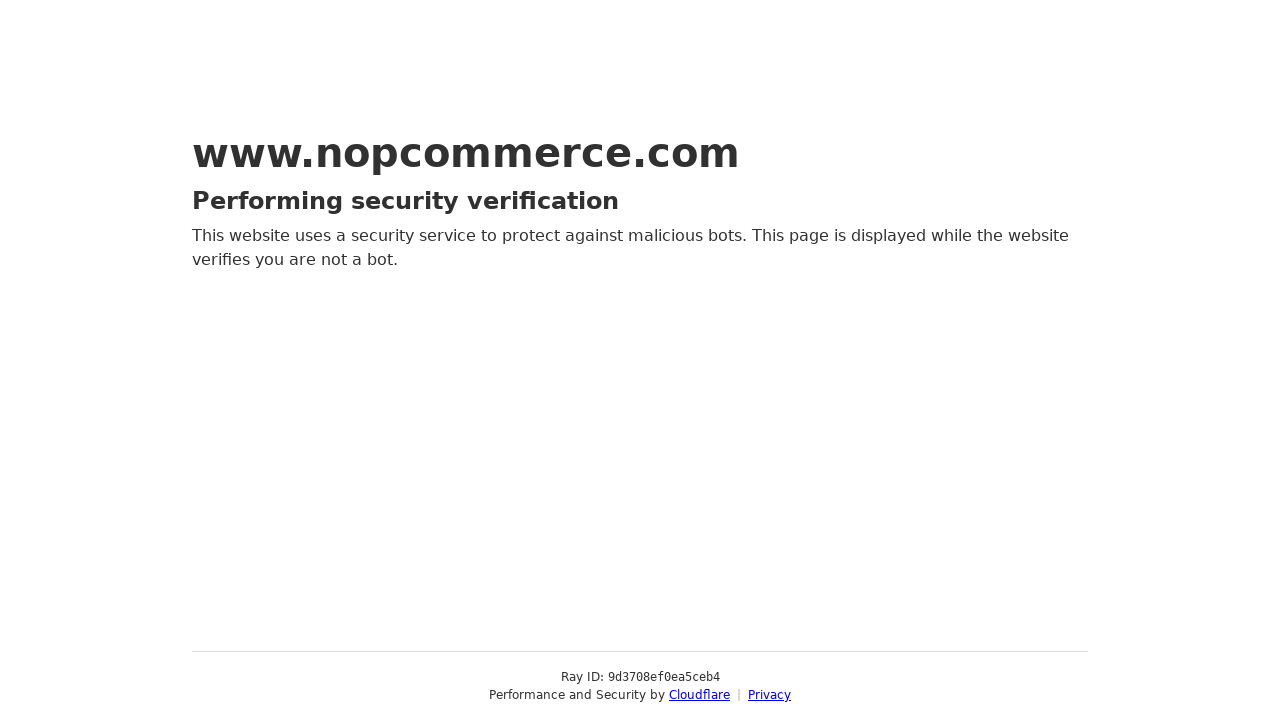

Retrieved current URL: https://www.nopcommerce.com/en
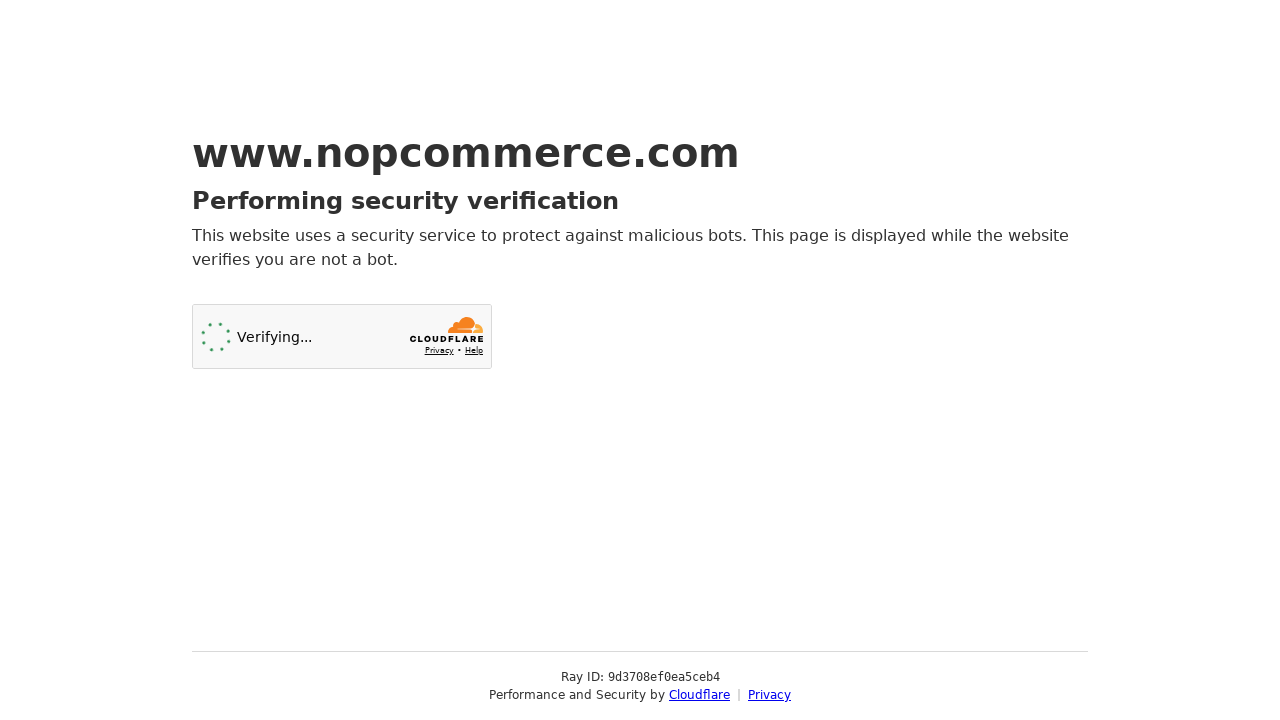

Retrieved page source code
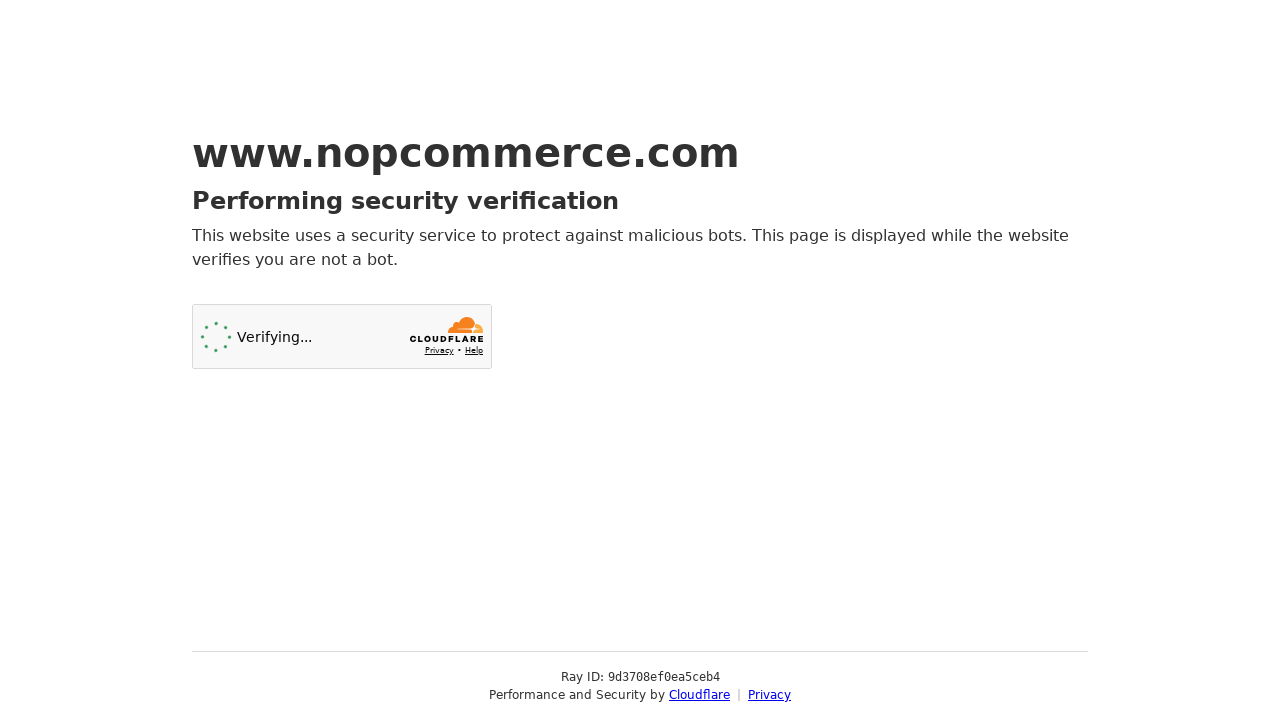

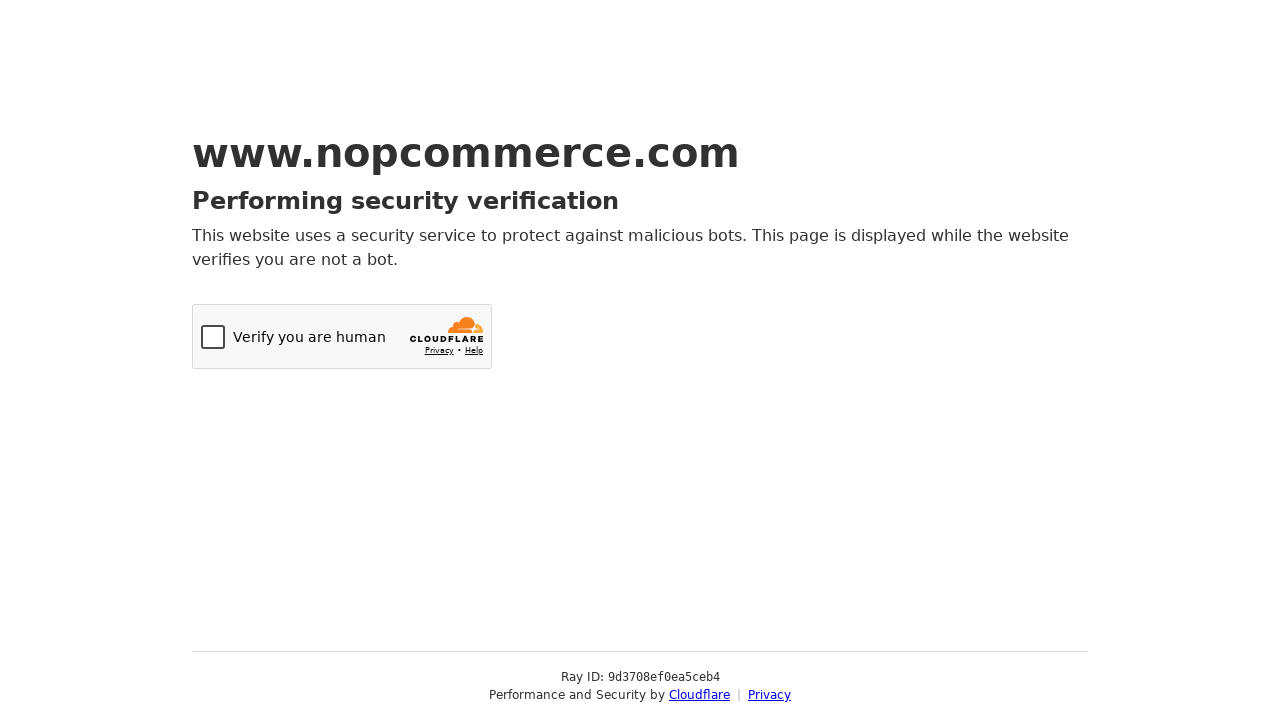